Tests modal dialog functionality by opening and closing small and large modal dialogs

Starting URL: https://demoqa.com/modal-dialogs

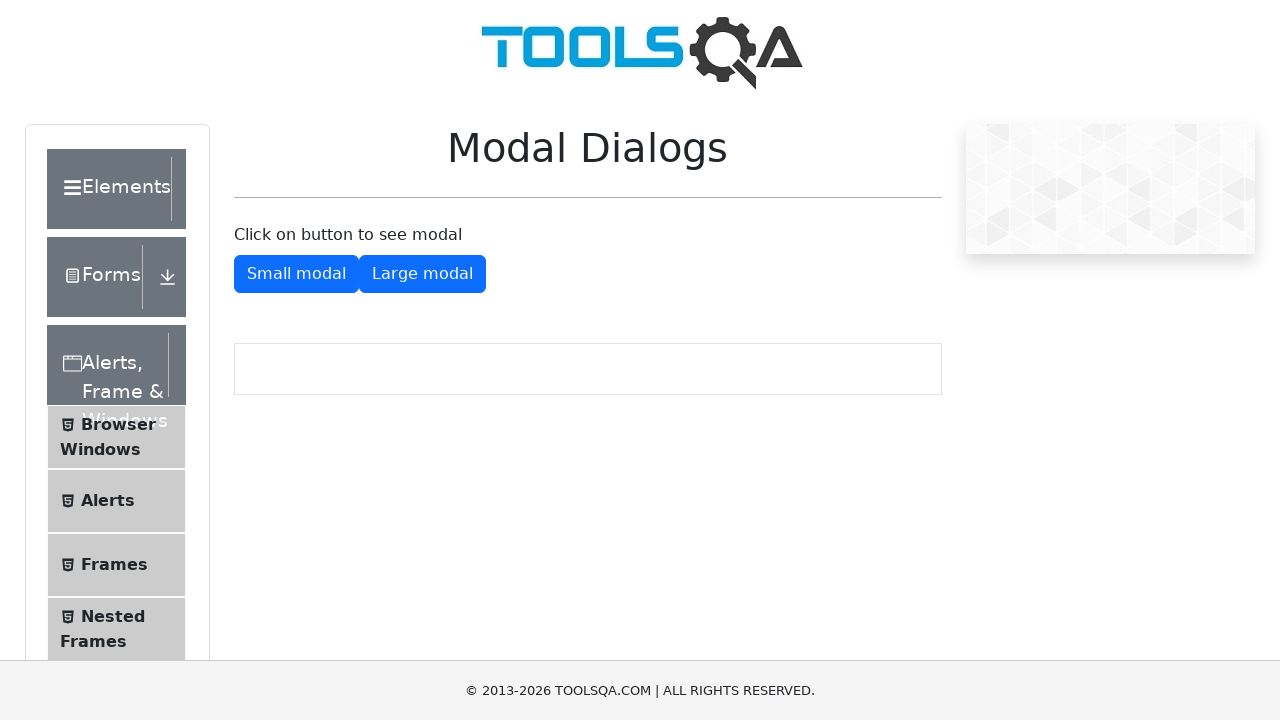

Clicked button to open small modal dialog at (296, 274) on #showSmallModal
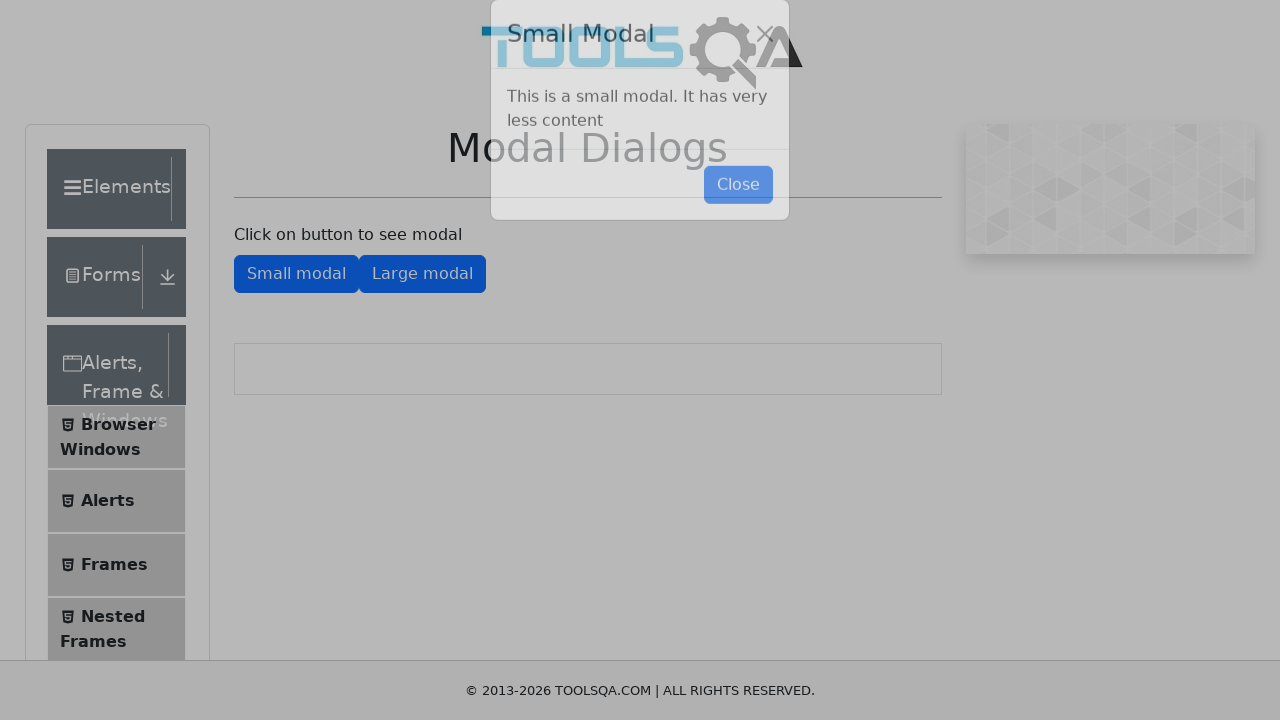

Clicked button to close small modal dialog at (738, 214) on #closeSmallModal
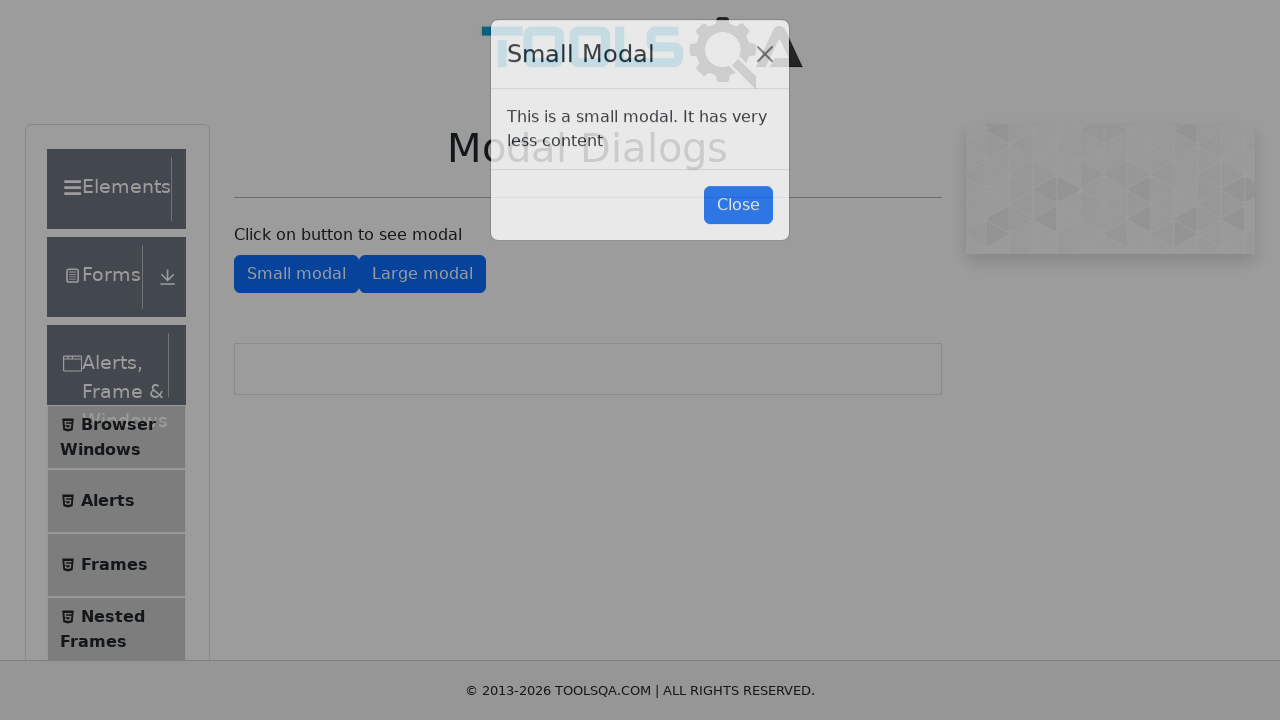

Clicked button to open large modal dialog at (422, 274) on #showLargeModal
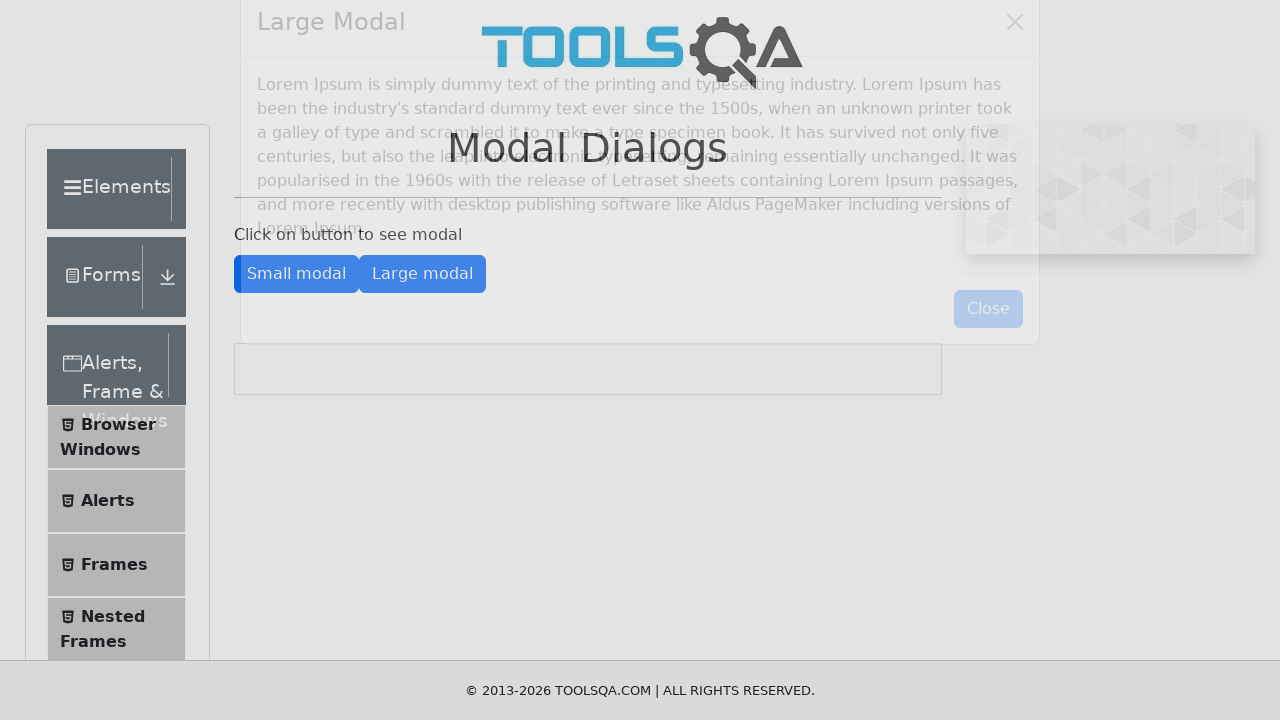

Clicked button to close large modal dialog at (988, 350) on #closeLargeModal
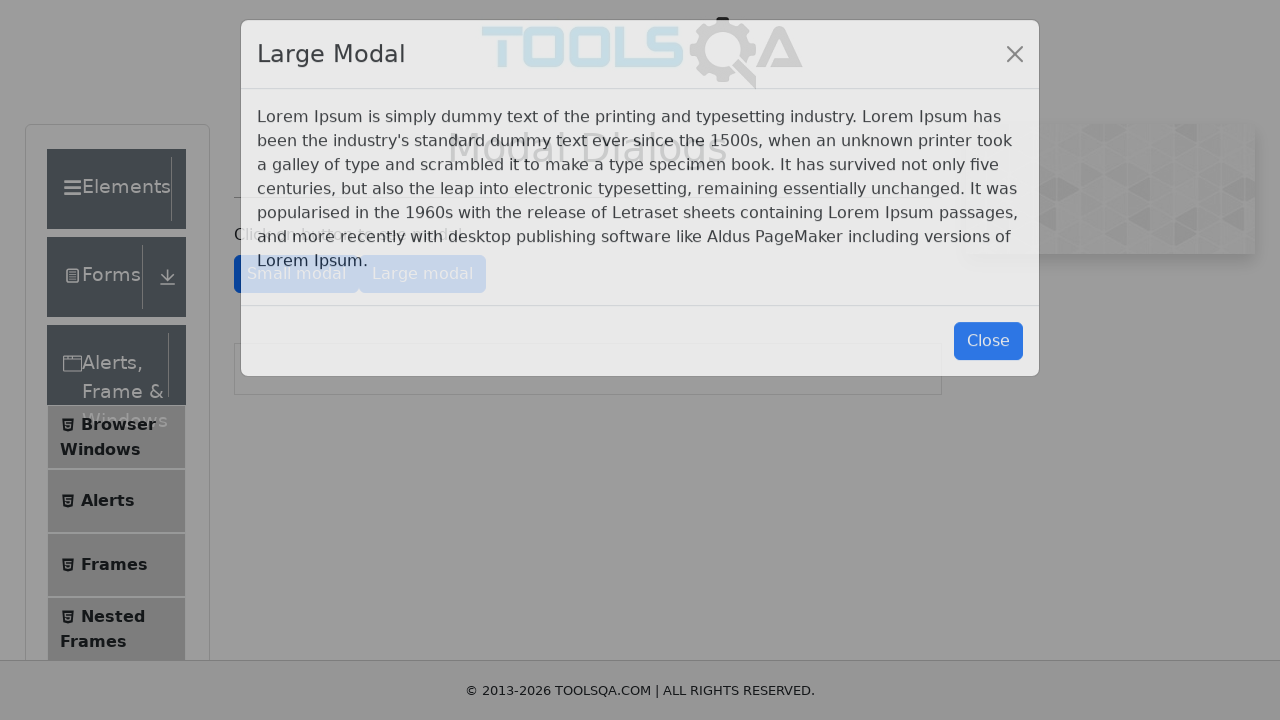

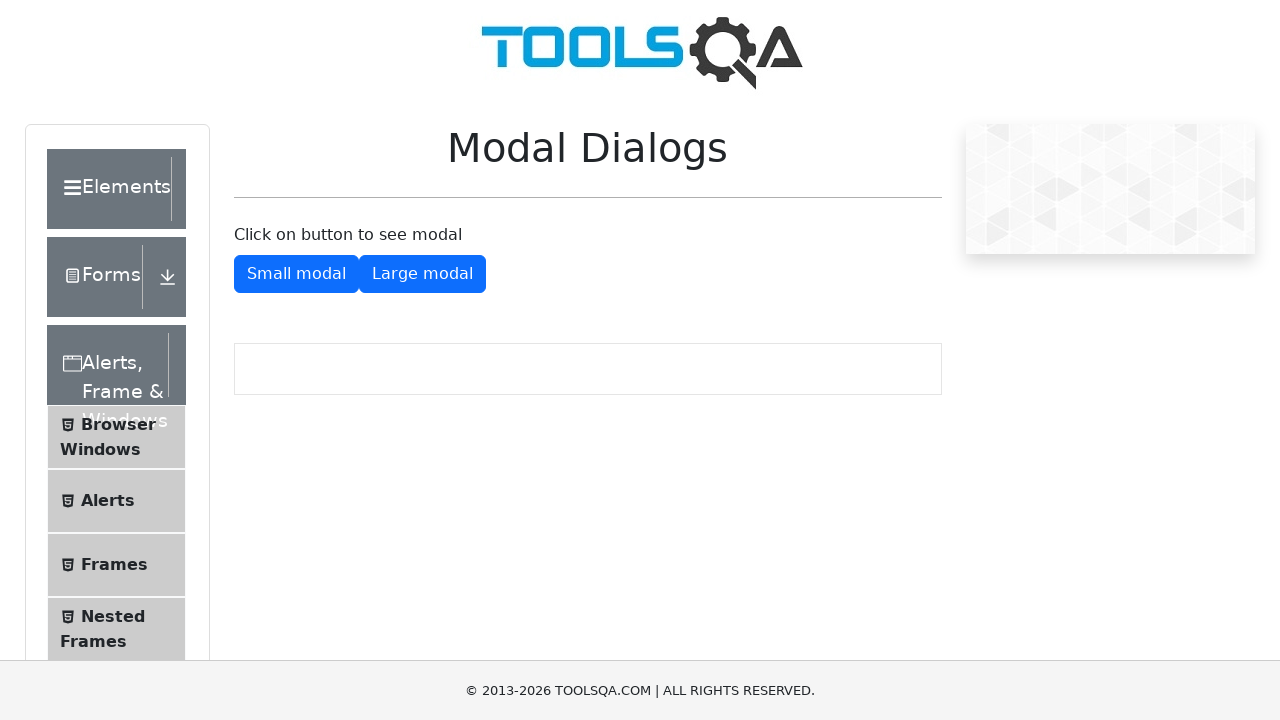